Tests browser refresh functionality by navigating to a page and refreshing it

Starting URL: https://pythonexamples.org/

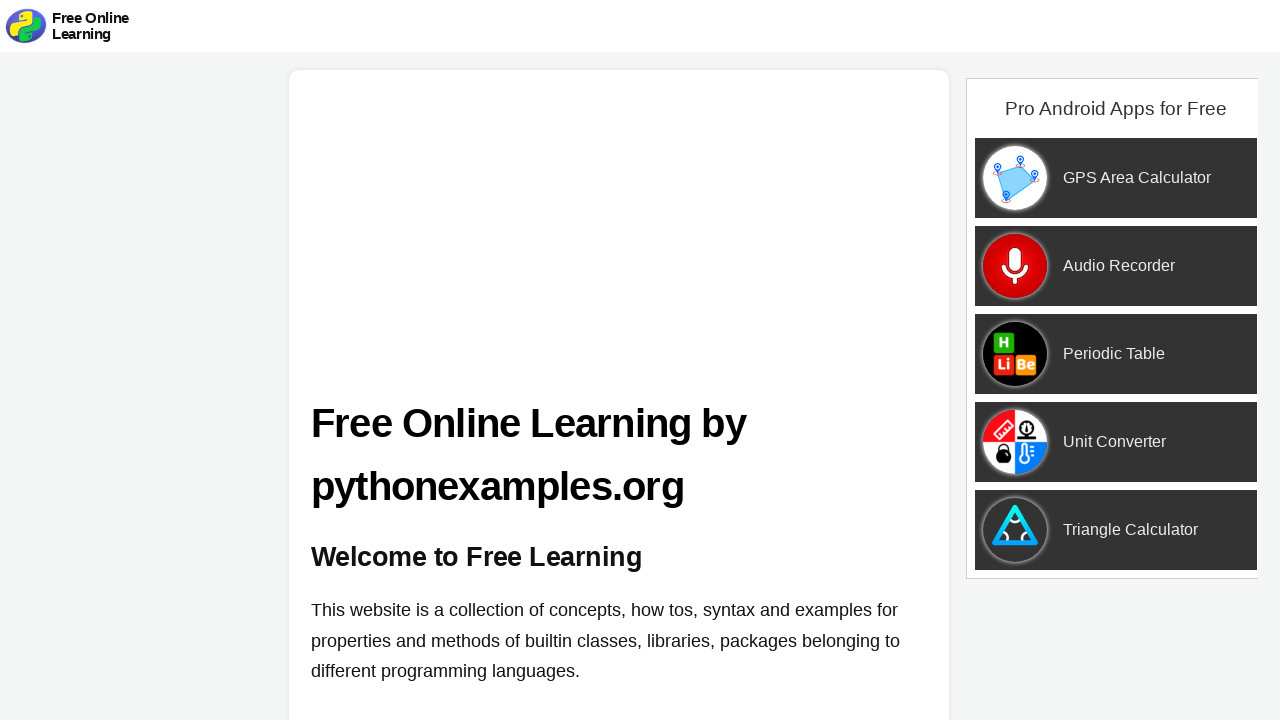

Reloaded the page using browser refresh
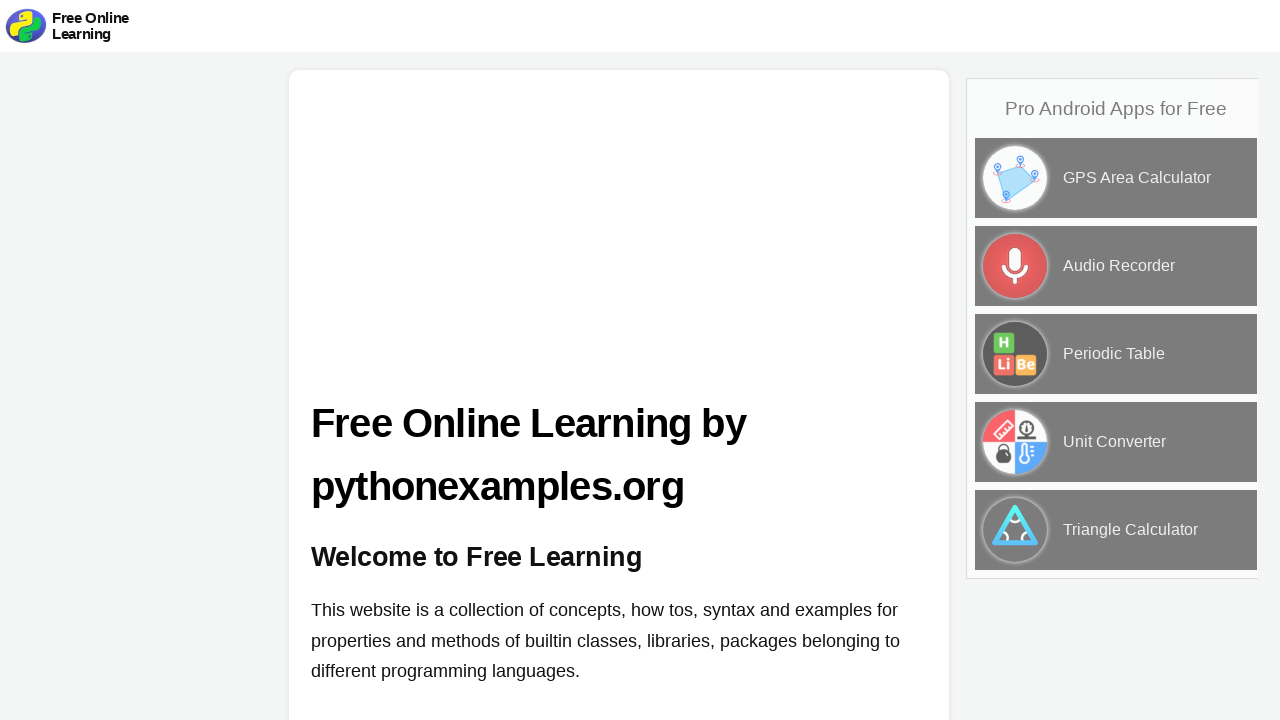

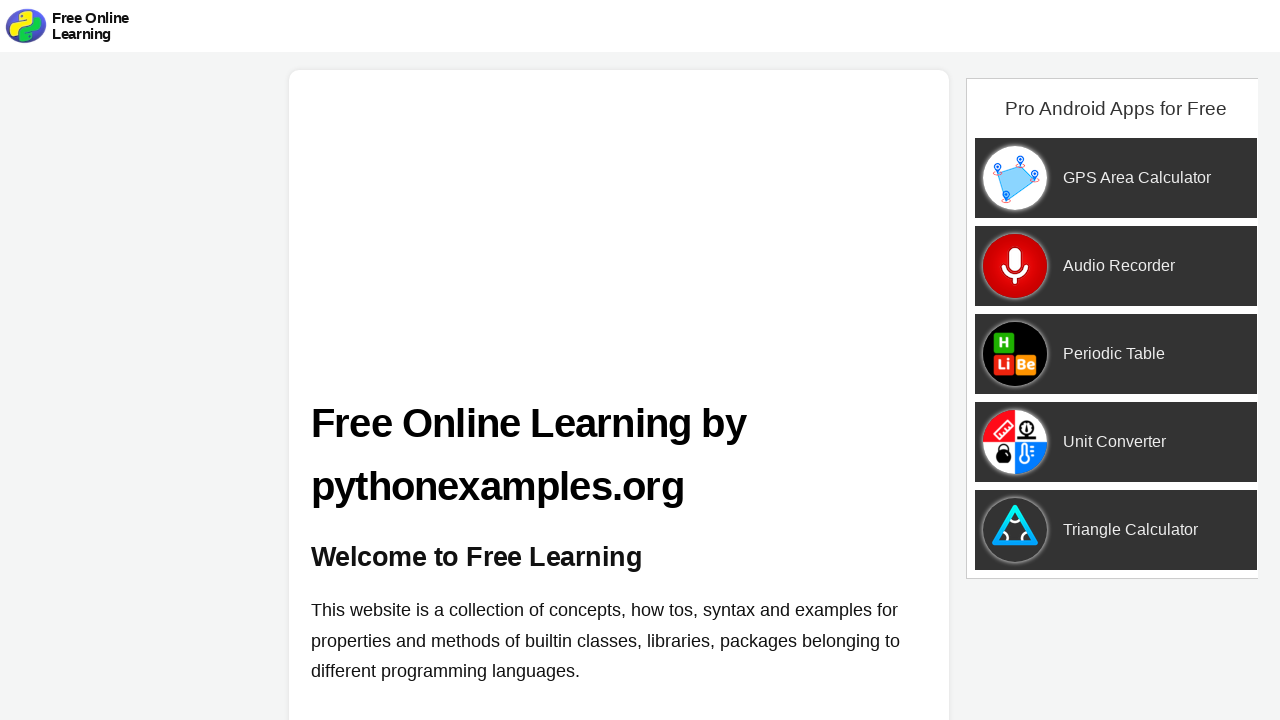